Tests handling multiple browser windows by clicking a link to open a new window, switching to it, verifying its content, closing it, and switching back to the original window to verify its content.

Starting URL: https://the-internet.herokuapp.com/windows

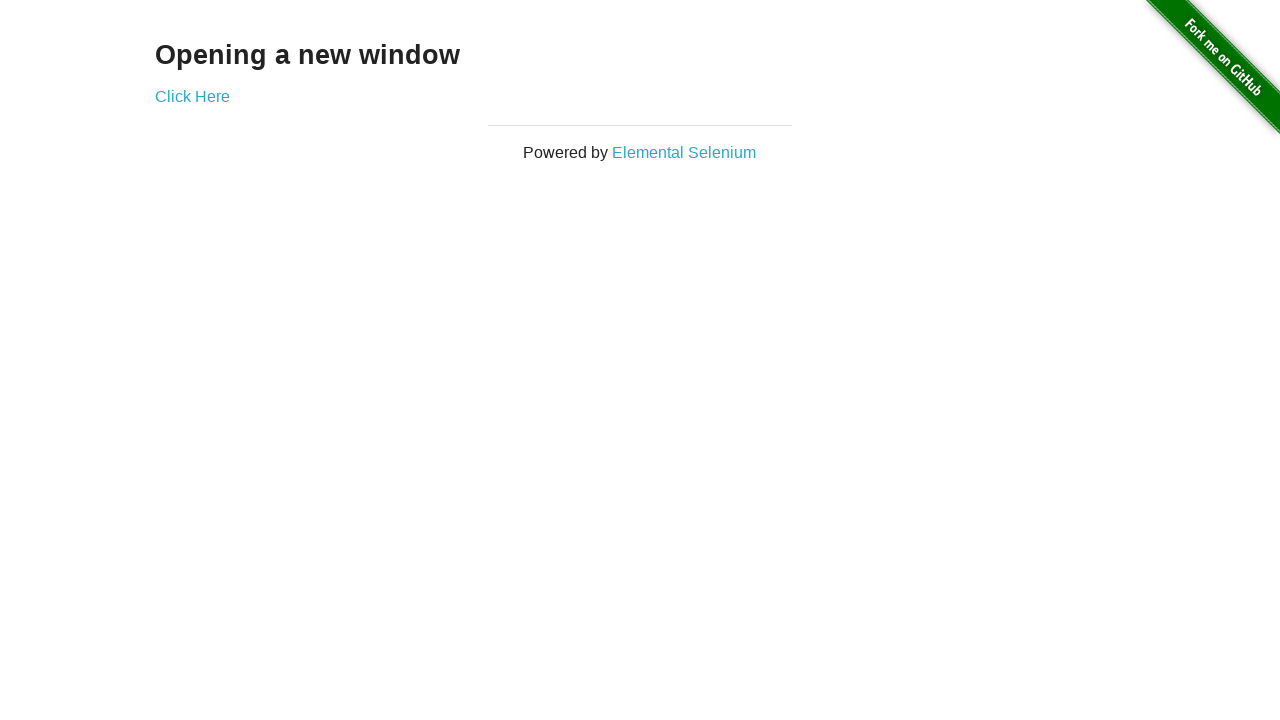

Clicked 'Click Here' link to open a new window at (192, 96) on text=Click Here
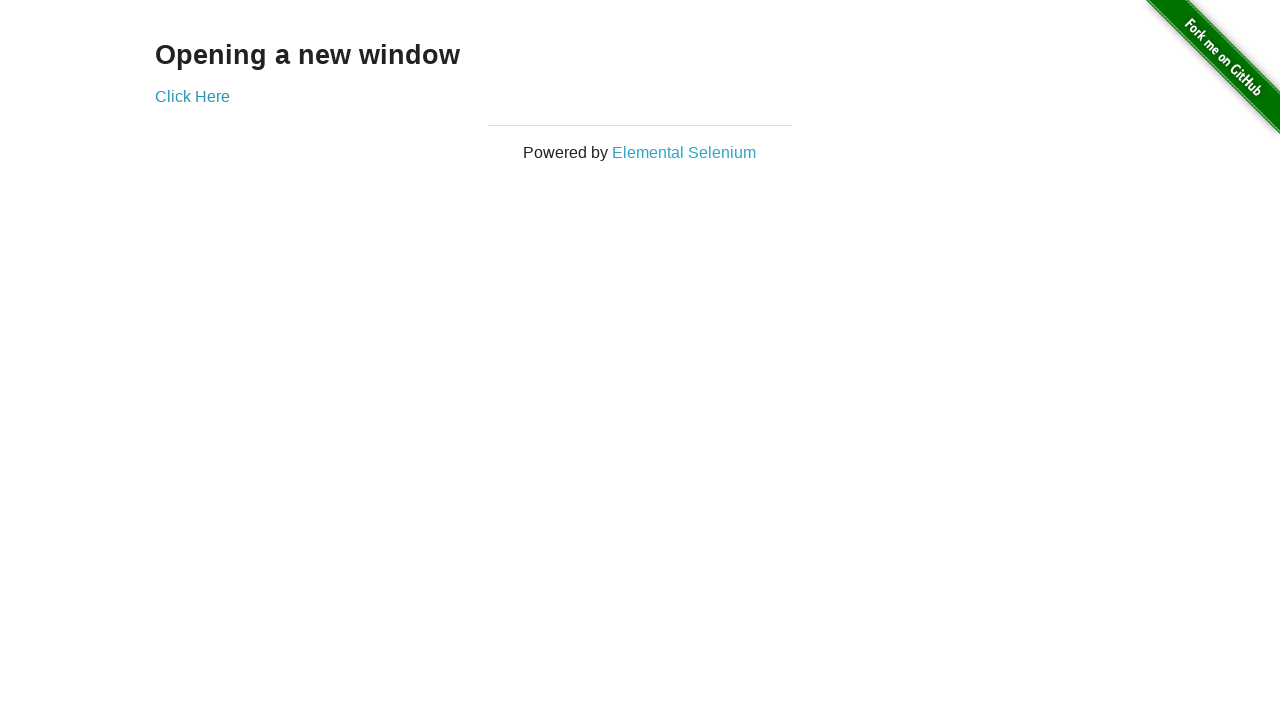

New window opened and captured
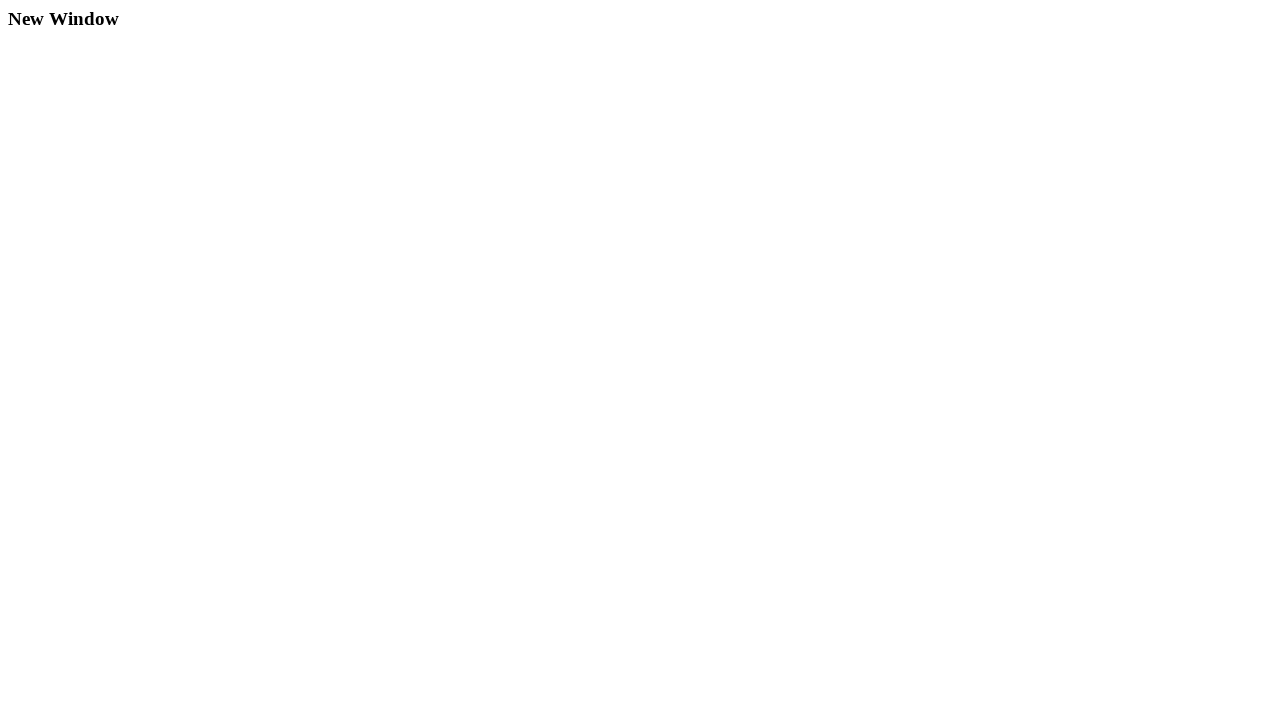

New window finished loading
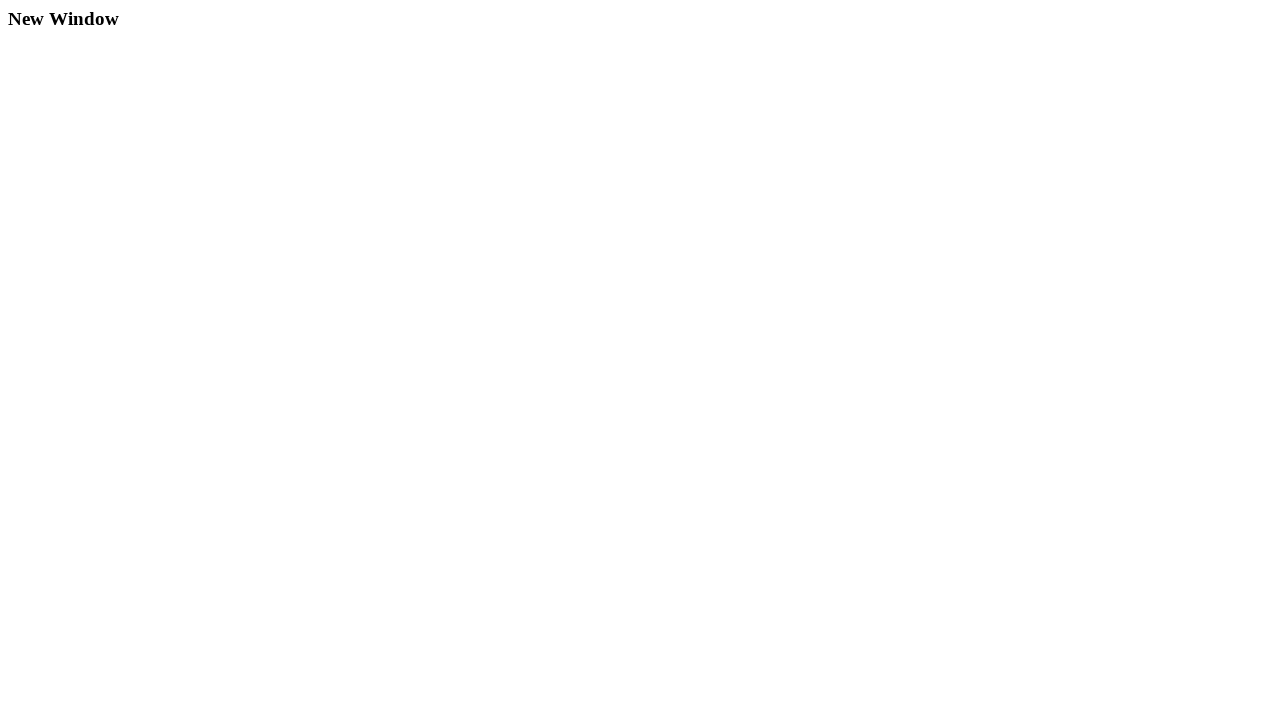

Retrieved heading text from new window
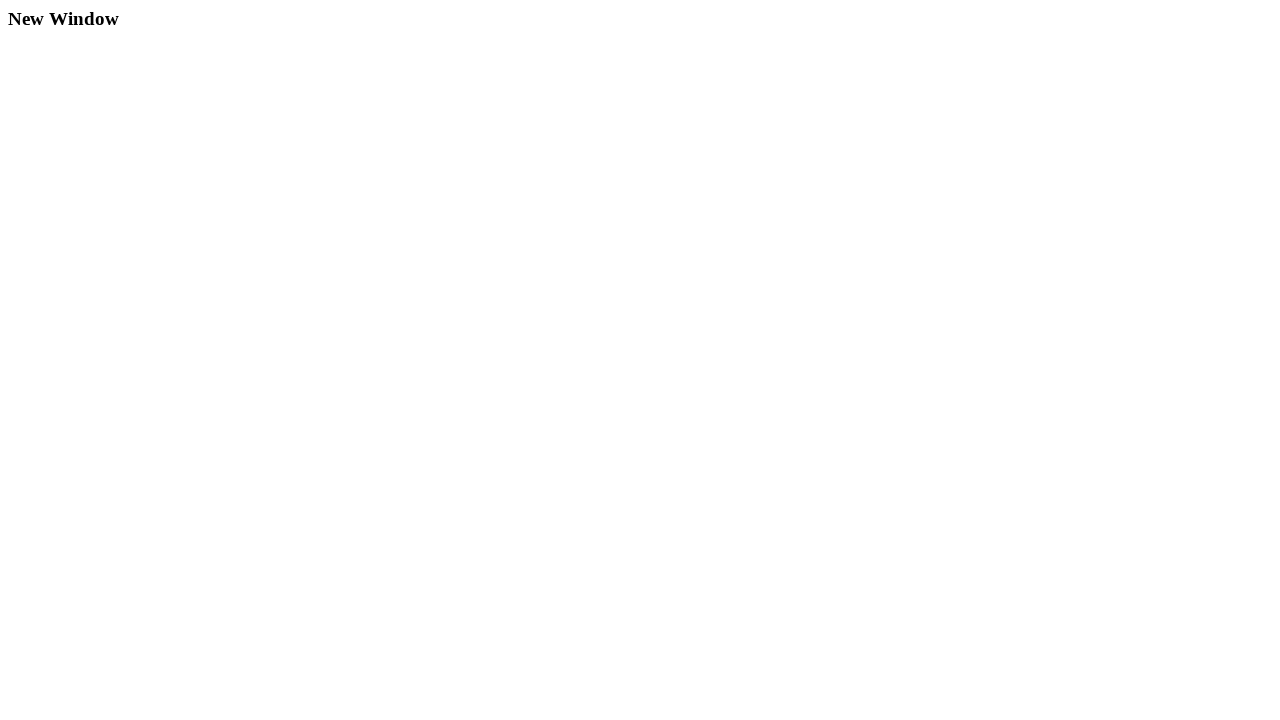

Verified new window contains correct heading 'New Window'
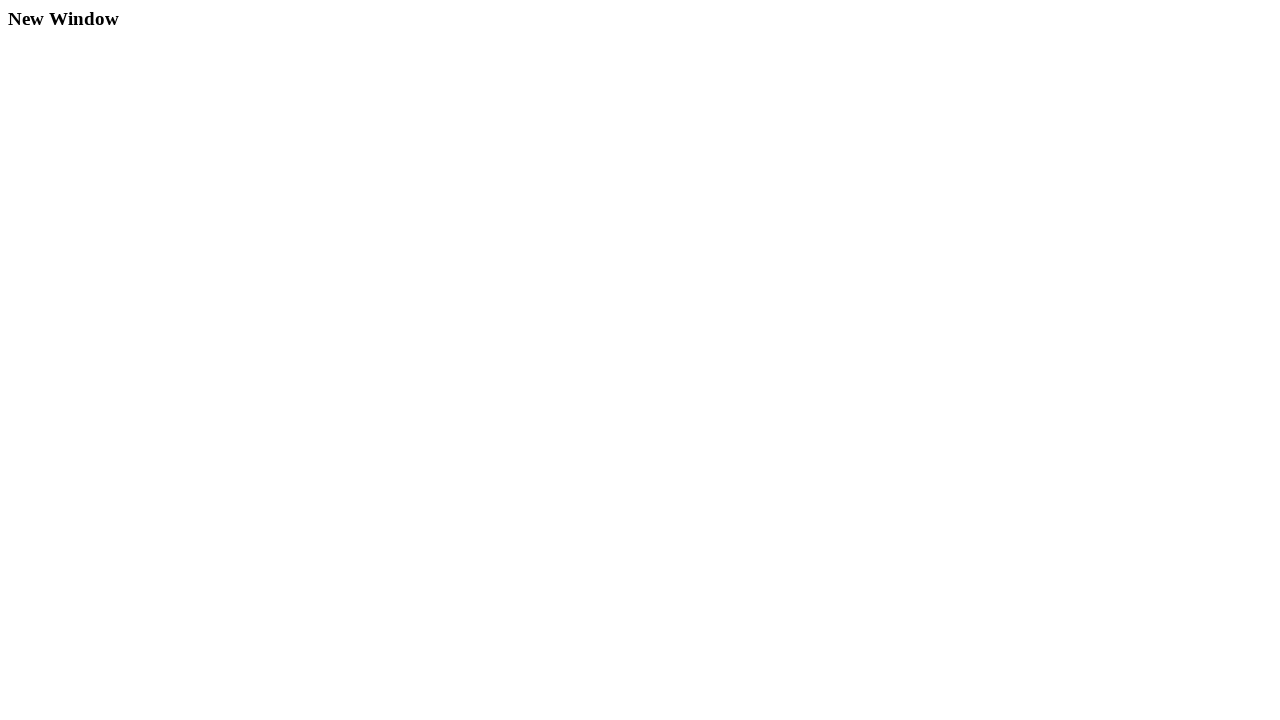

Closed the new window
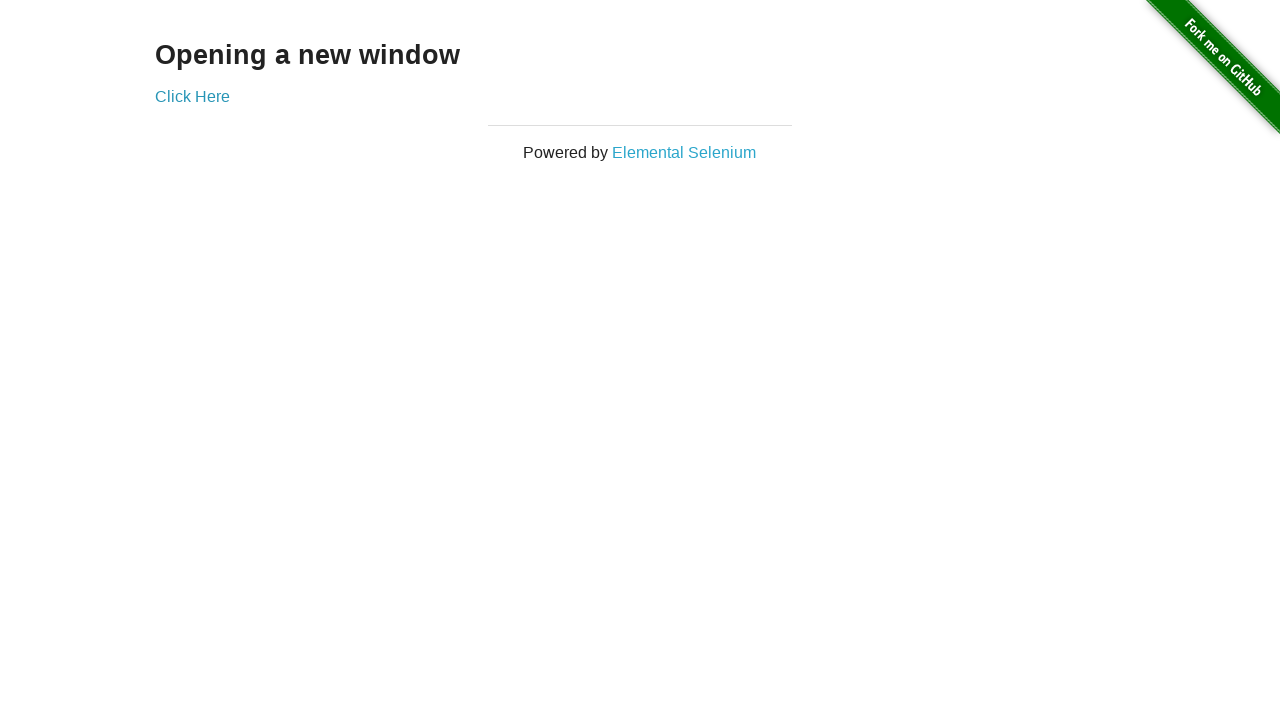

Retrieved heading text from original window
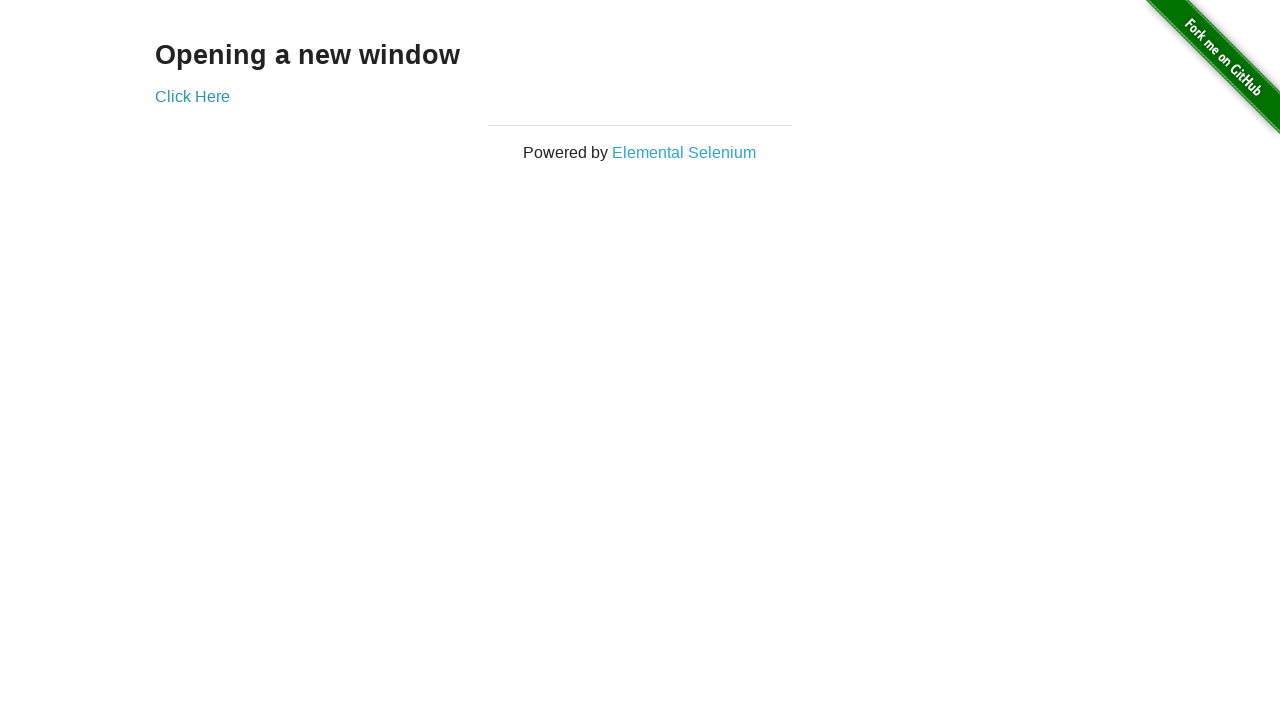

Verified original window contains correct heading 'Opening a new window'
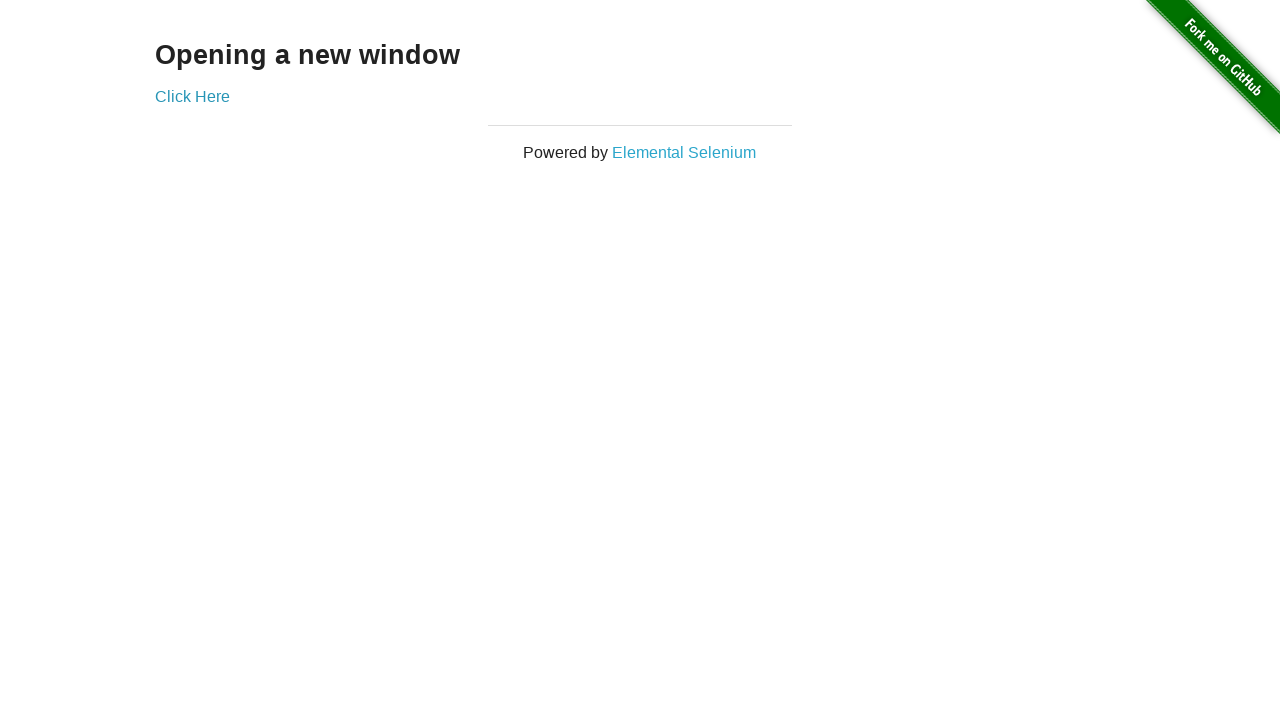

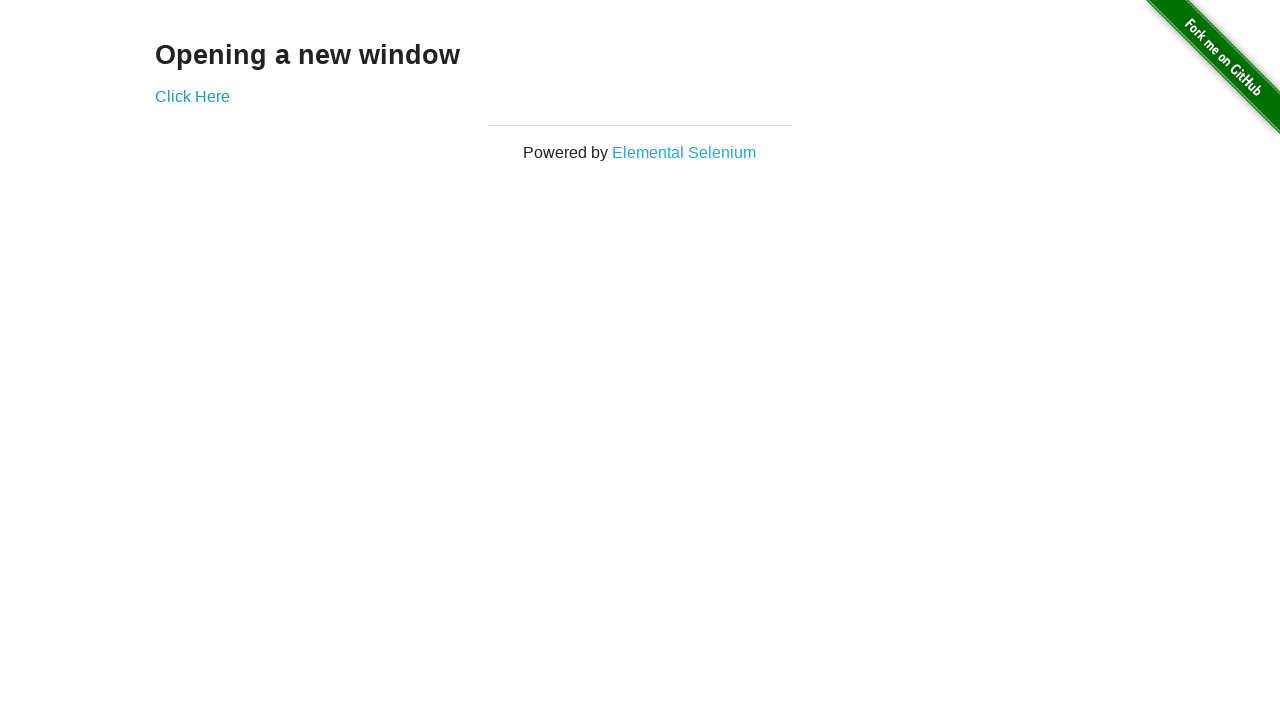